Tests that Clear completed button is hidden when there are no completed items

Starting URL: https://demo.playwright.dev/todomvc

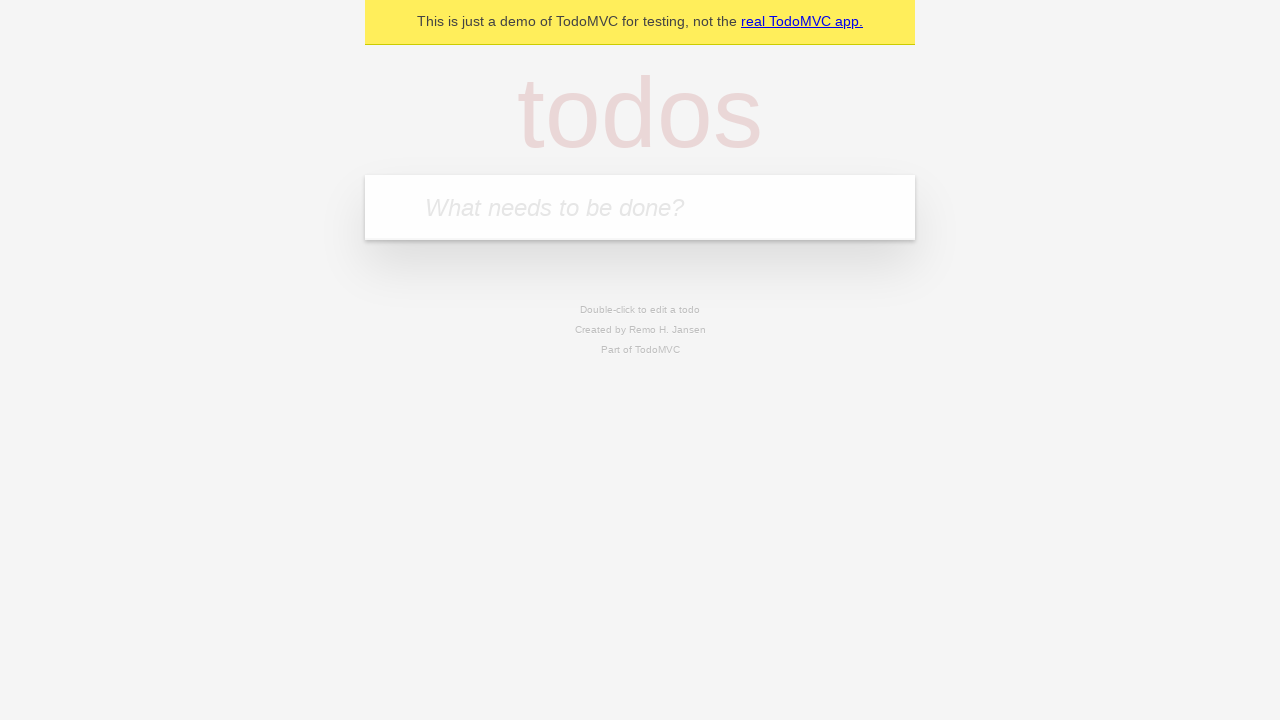

Filled todo input with 'buy some cheese' on internal:attr=[placeholder="What needs to be done?"i]
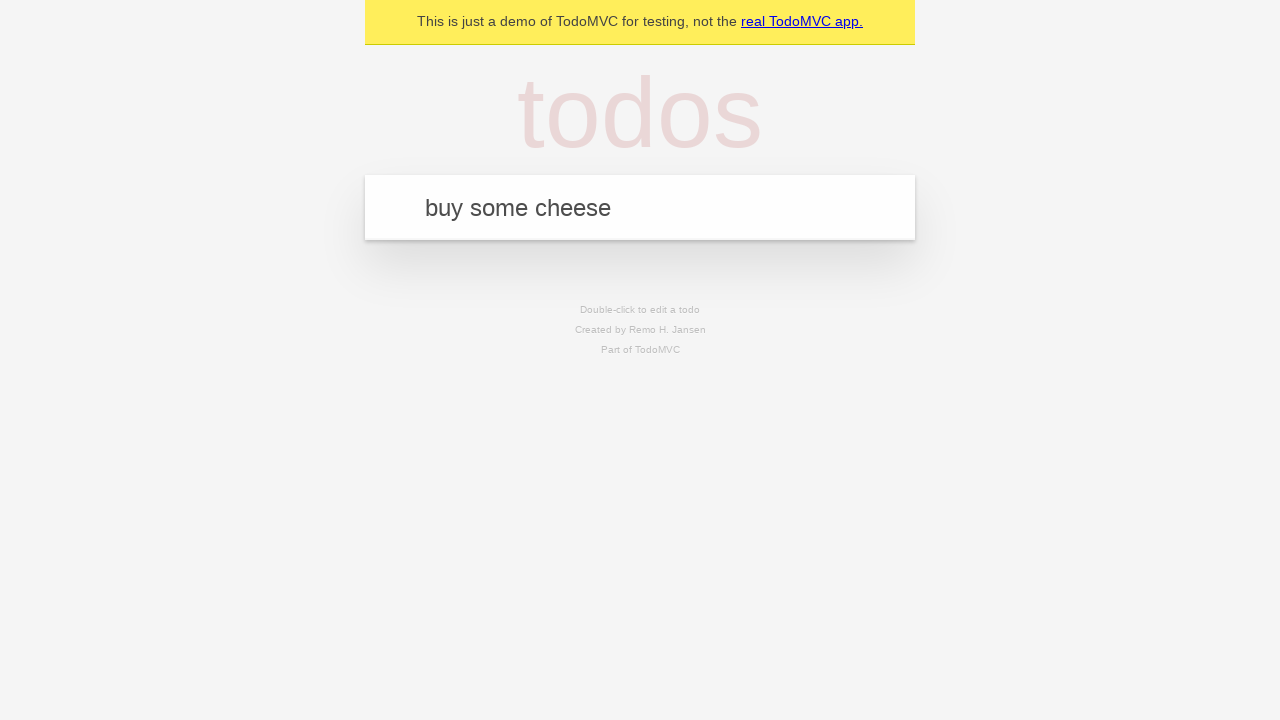

Pressed Enter to add first todo item on internal:attr=[placeholder="What needs to be done?"i]
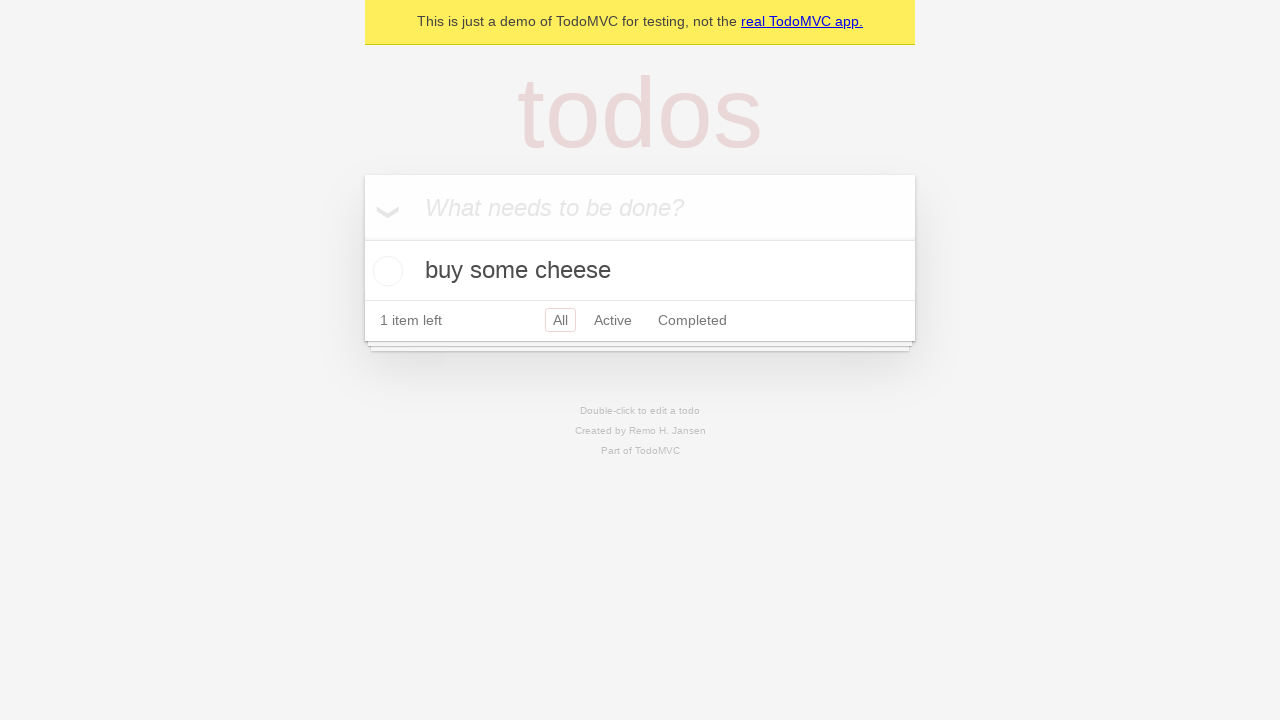

Filled todo input with 'feed the cat' on internal:attr=[placeholder="What needs to be done?"i]
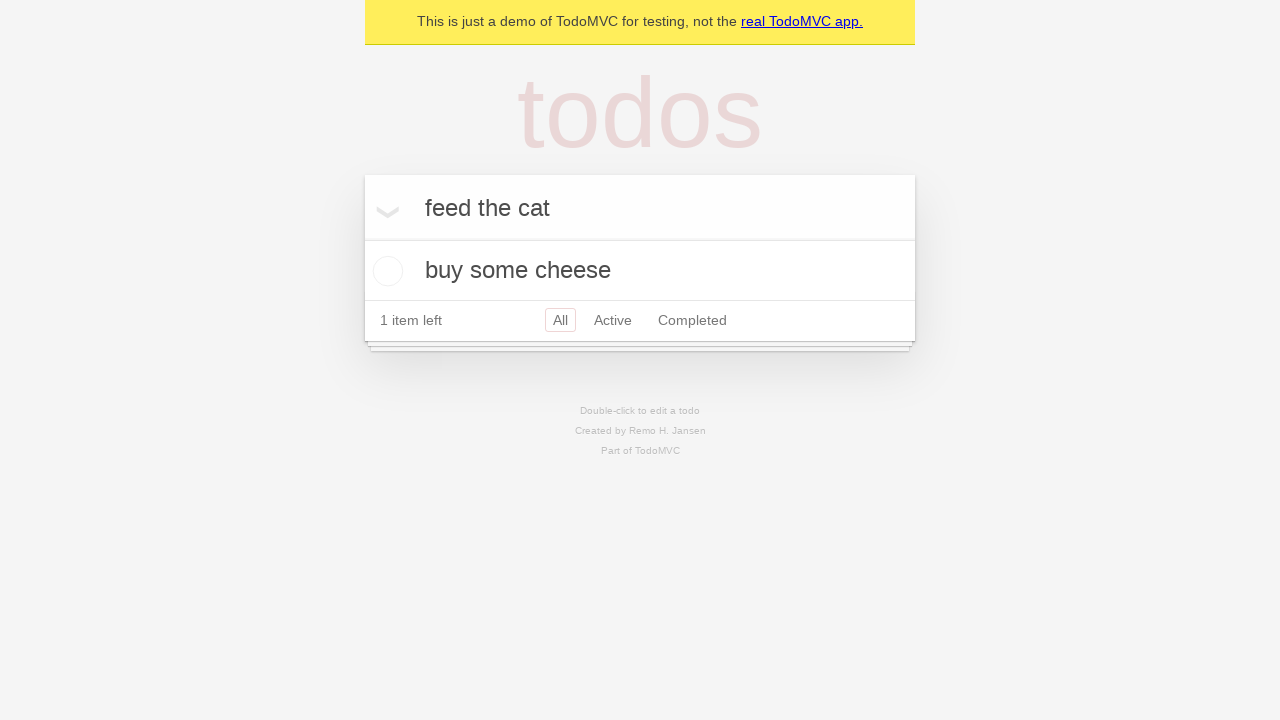

Pressed Enter to add second todo item on internal:attr=[placeholder="What needs to be done?"i]
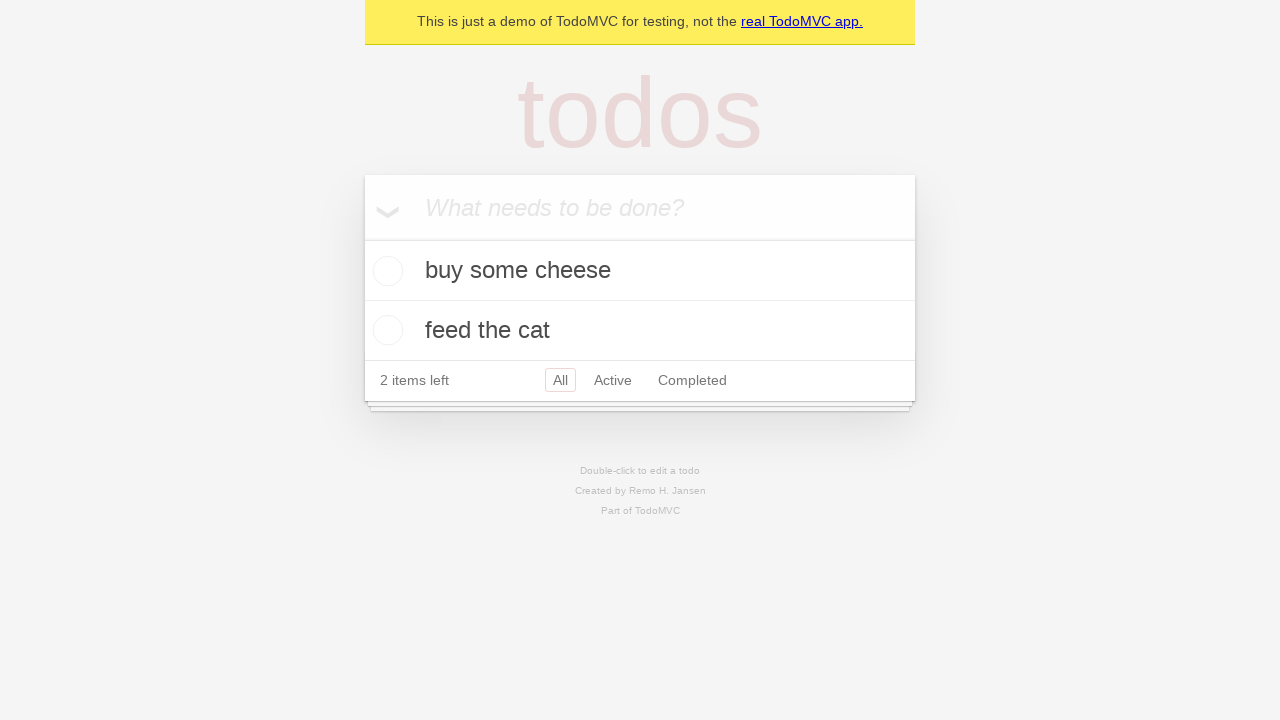

Filled todo input with 'book a doctors appointment' on internal:attr=[placeholder="What needs to be done?"i]
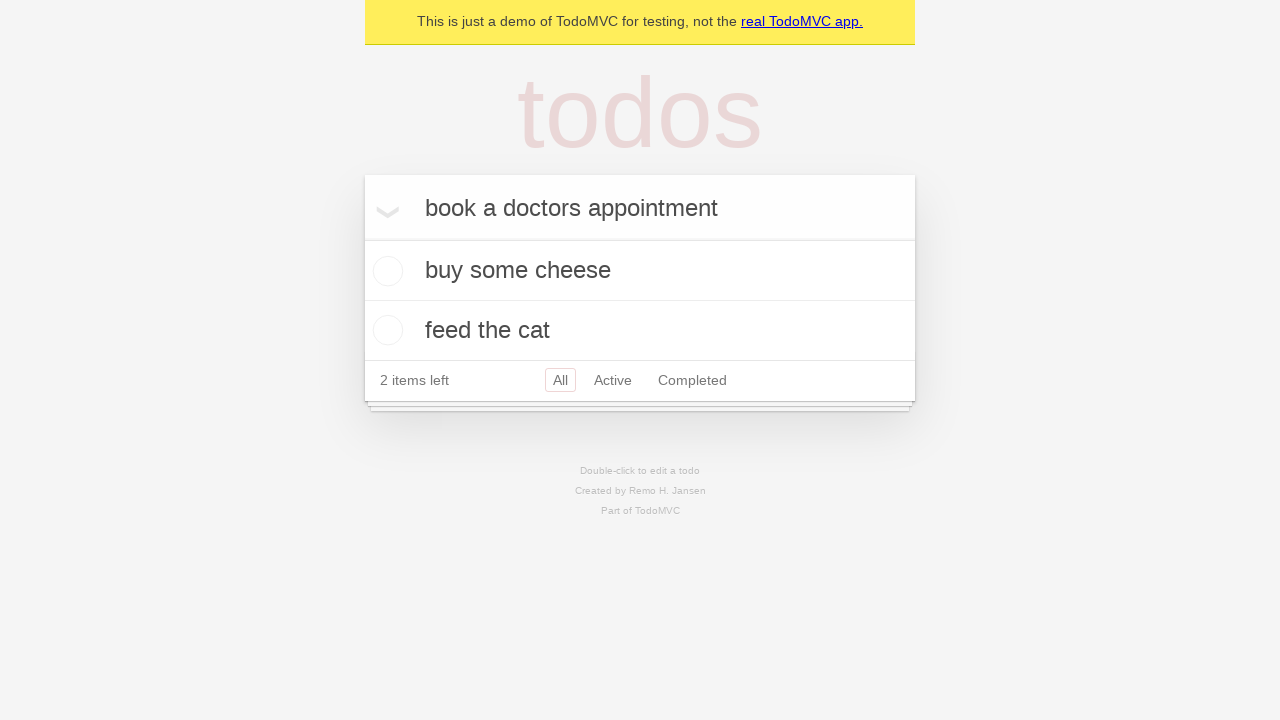

Pressed Enter to add third todo item on internal:attr=[placeholder="What needs to be done?"i]
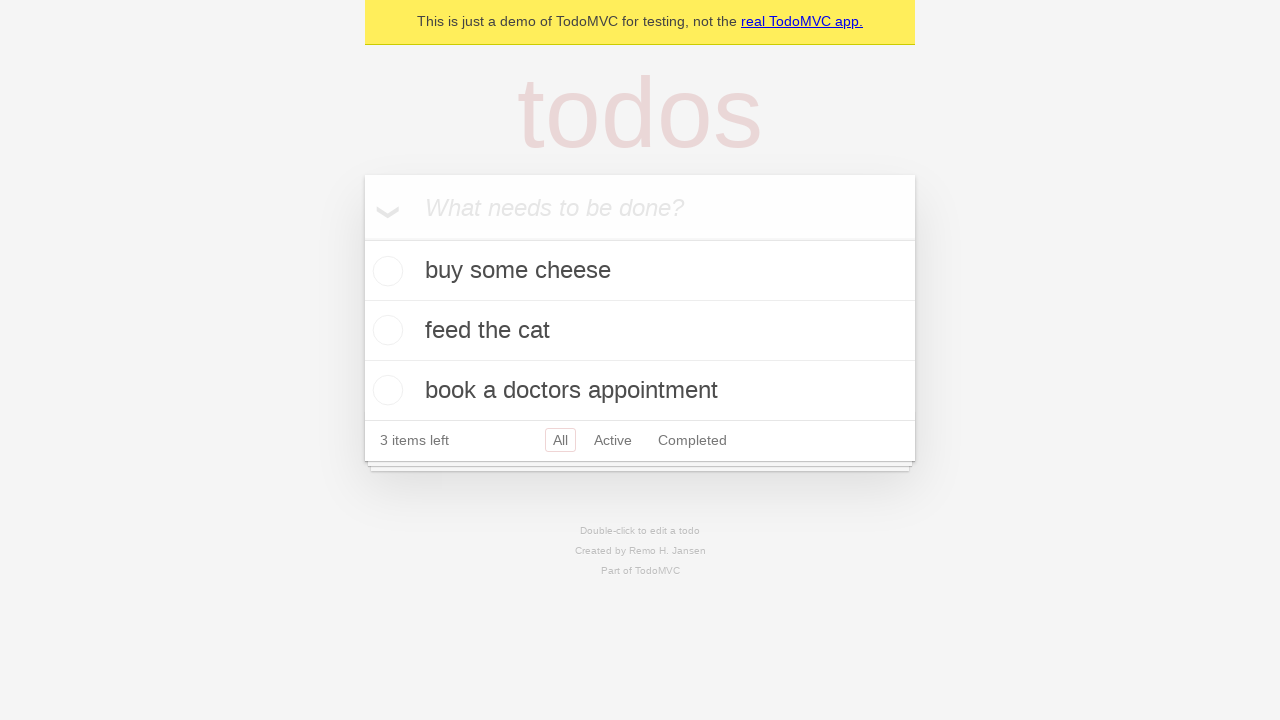

Waited for all three todo items to appear
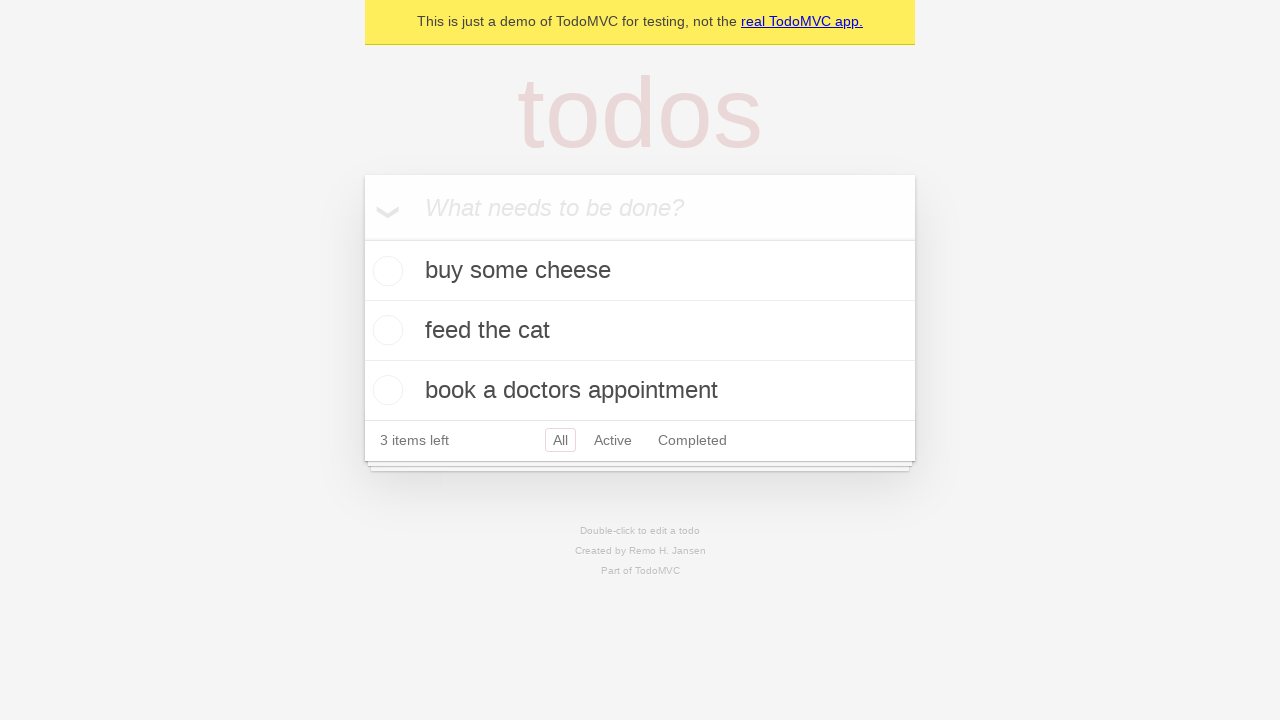

Checked the first todo item as completed at (385, 271) on .todo-list li .toggle >> nth=0
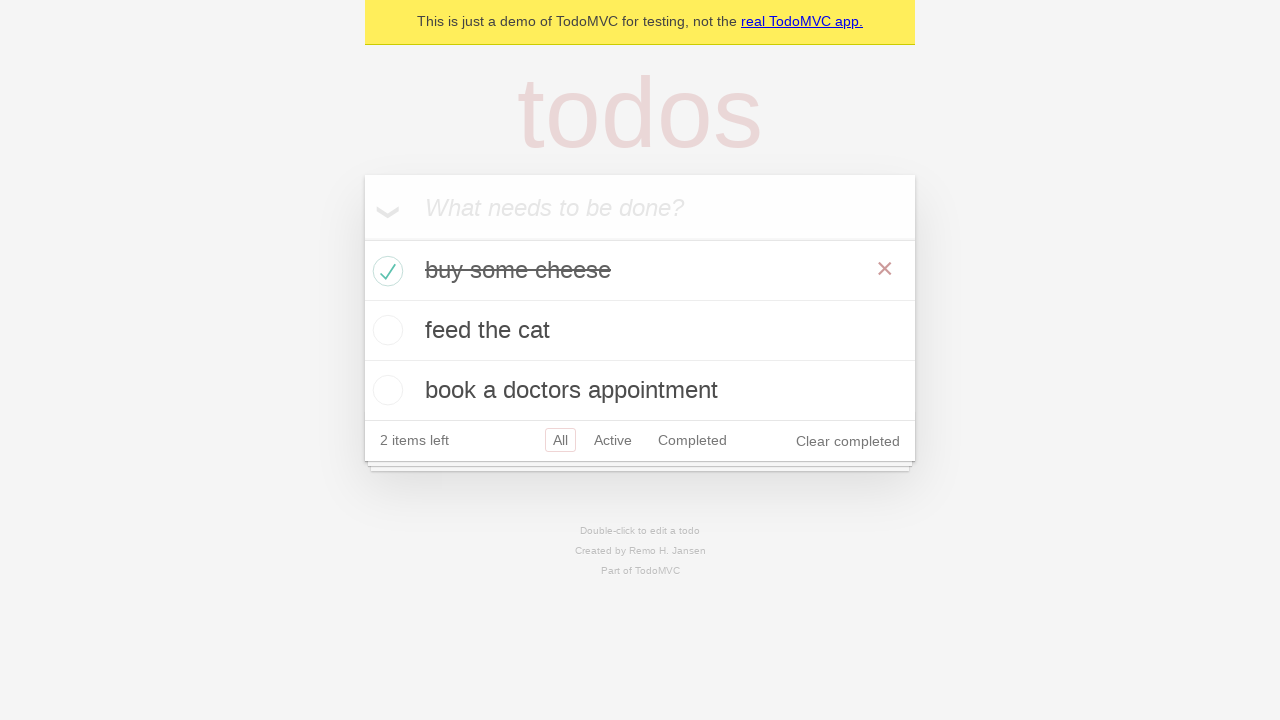

Clicked Clear completed button to remove completed item at (848, 441) on internal:role=button[name="Clear completed"i]
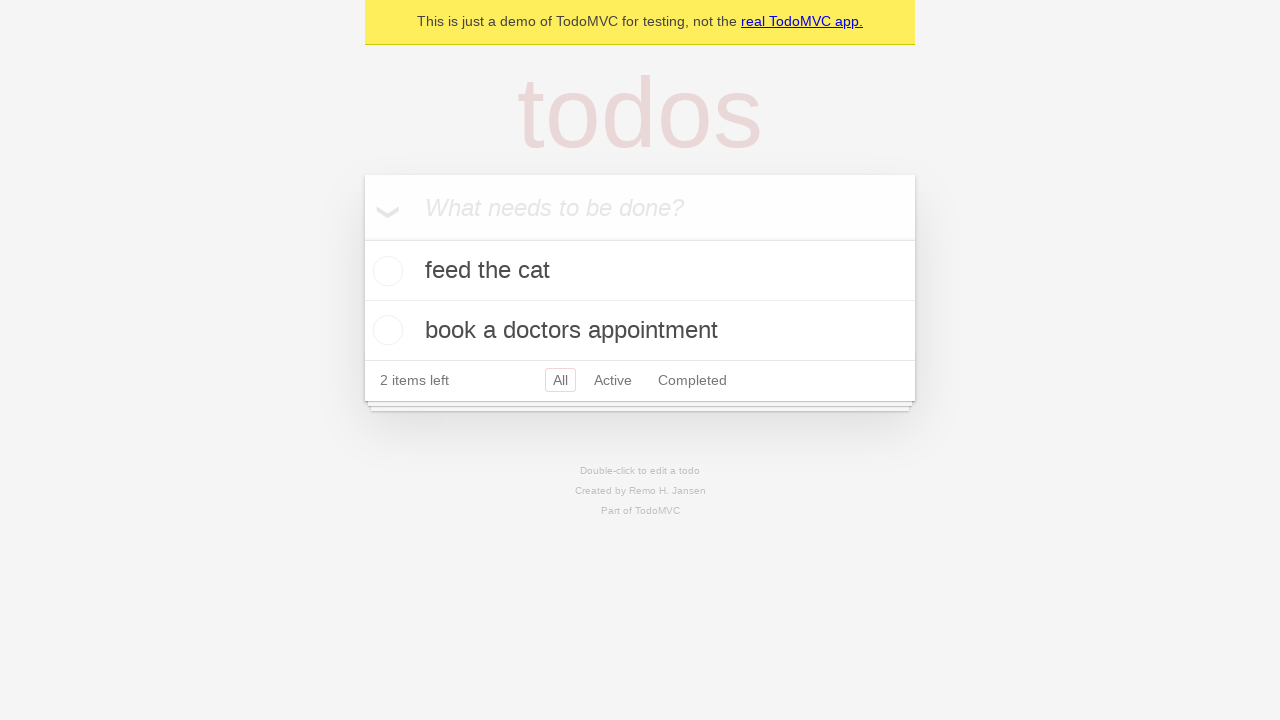

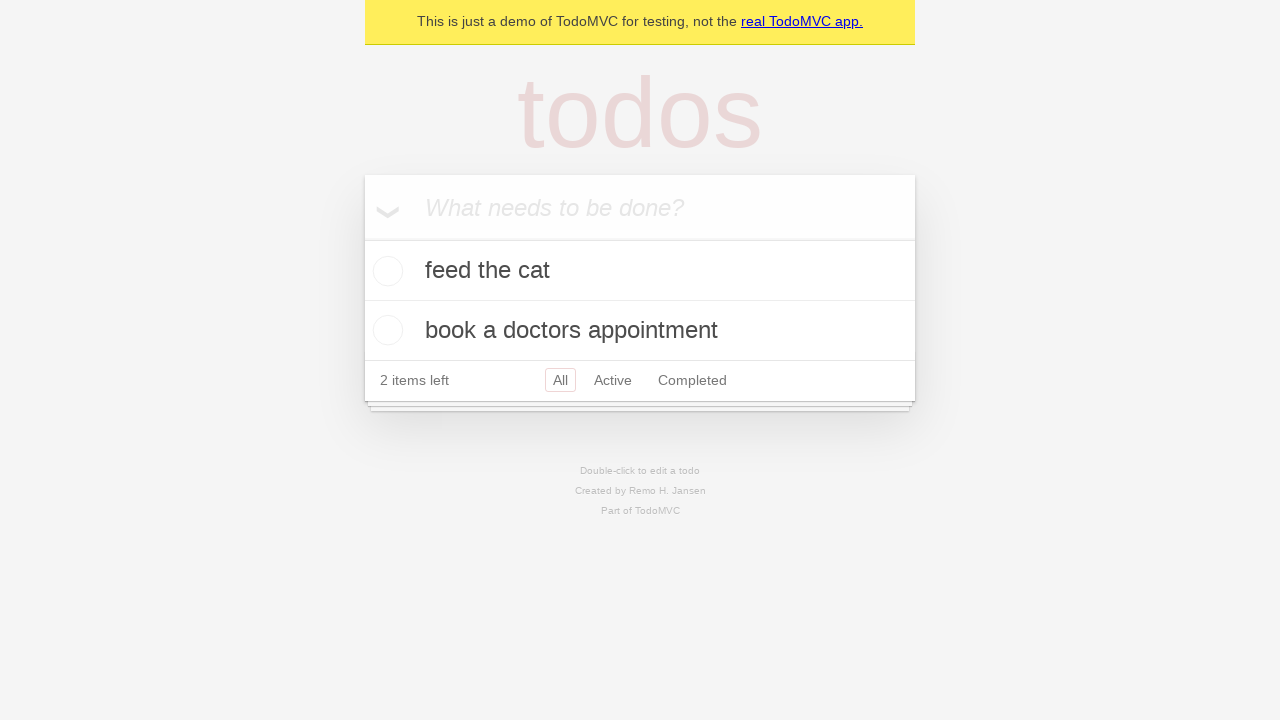